Tests language switching from Ukrainian to English by navigating directly and verifying content changes.

Starting URL: https://mission101.ai/ua/uzhhorod

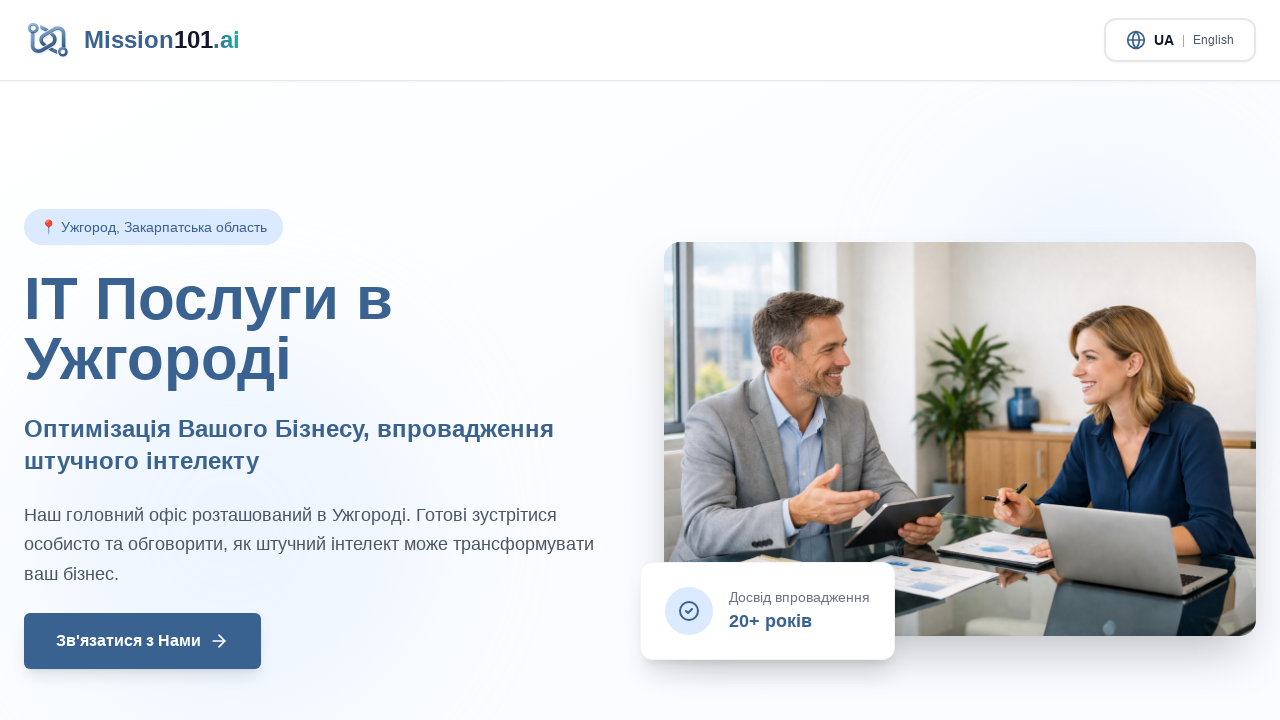

Waited for page to reach networkidle state on Ukrainian version
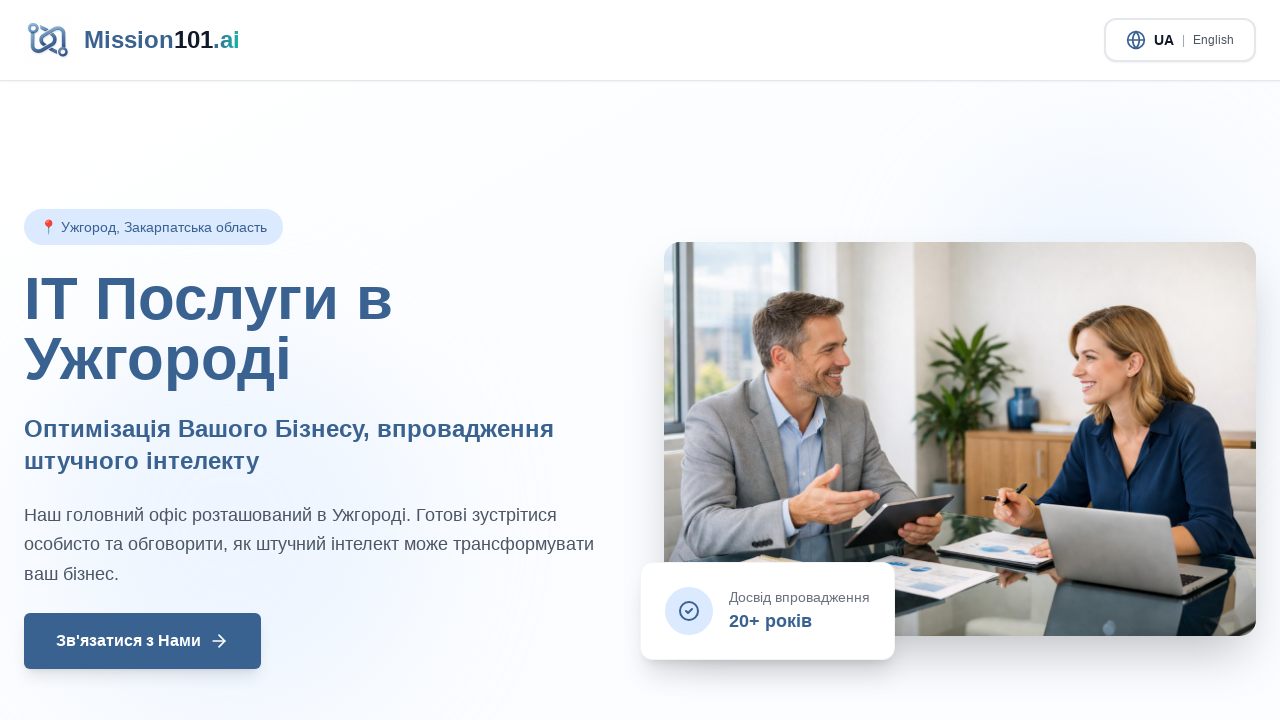

Retrieved Ukrainian page title text
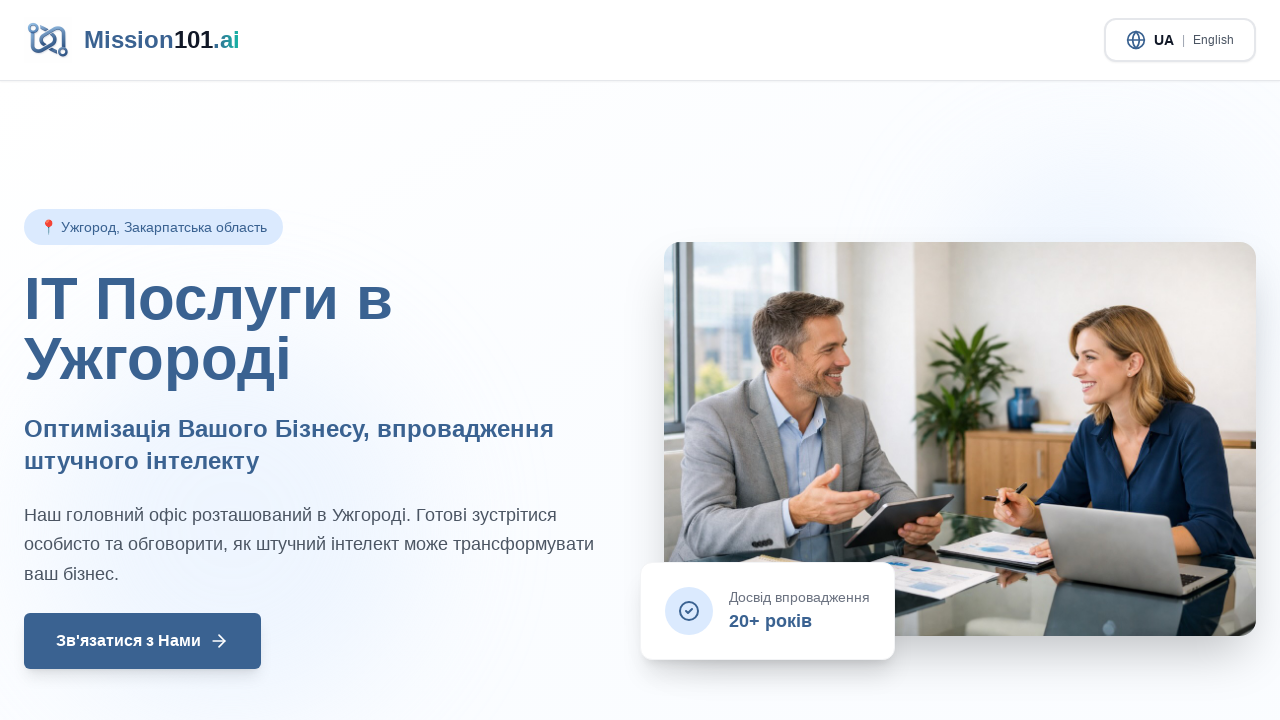

Verified Ukrainian title contains 'Ужгород'
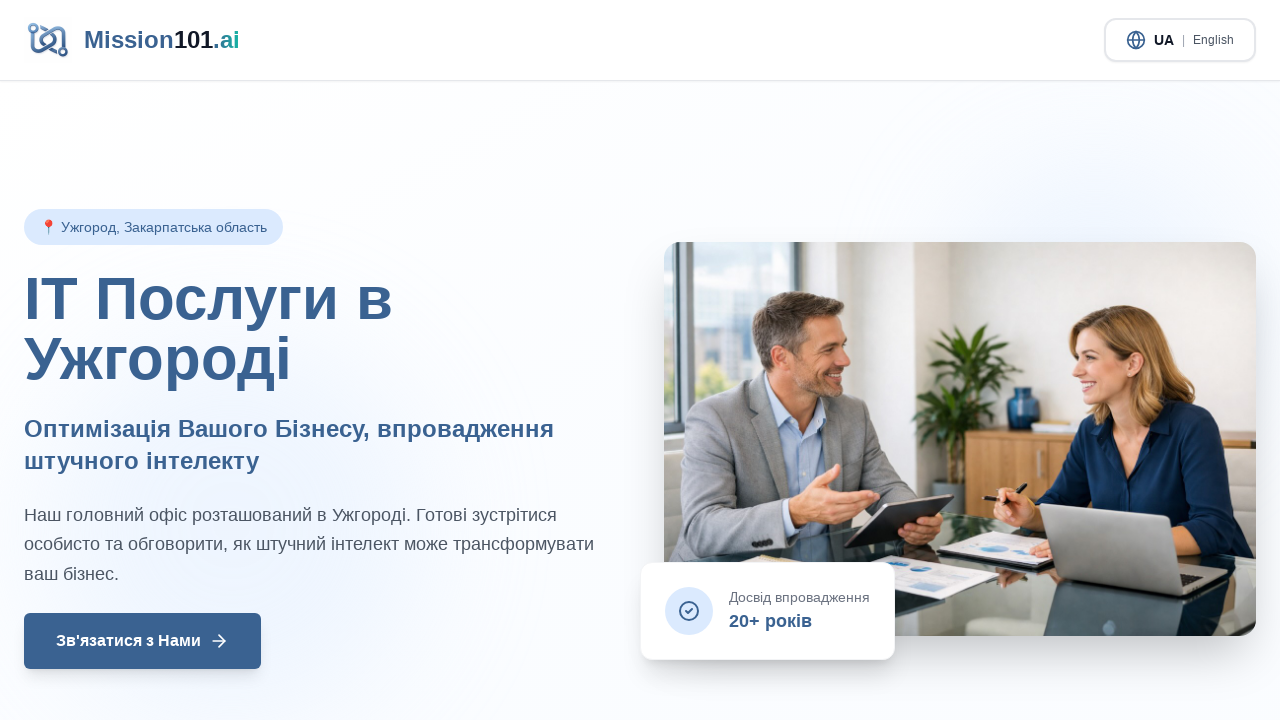

Navigated to English version at /en/uzhhorod
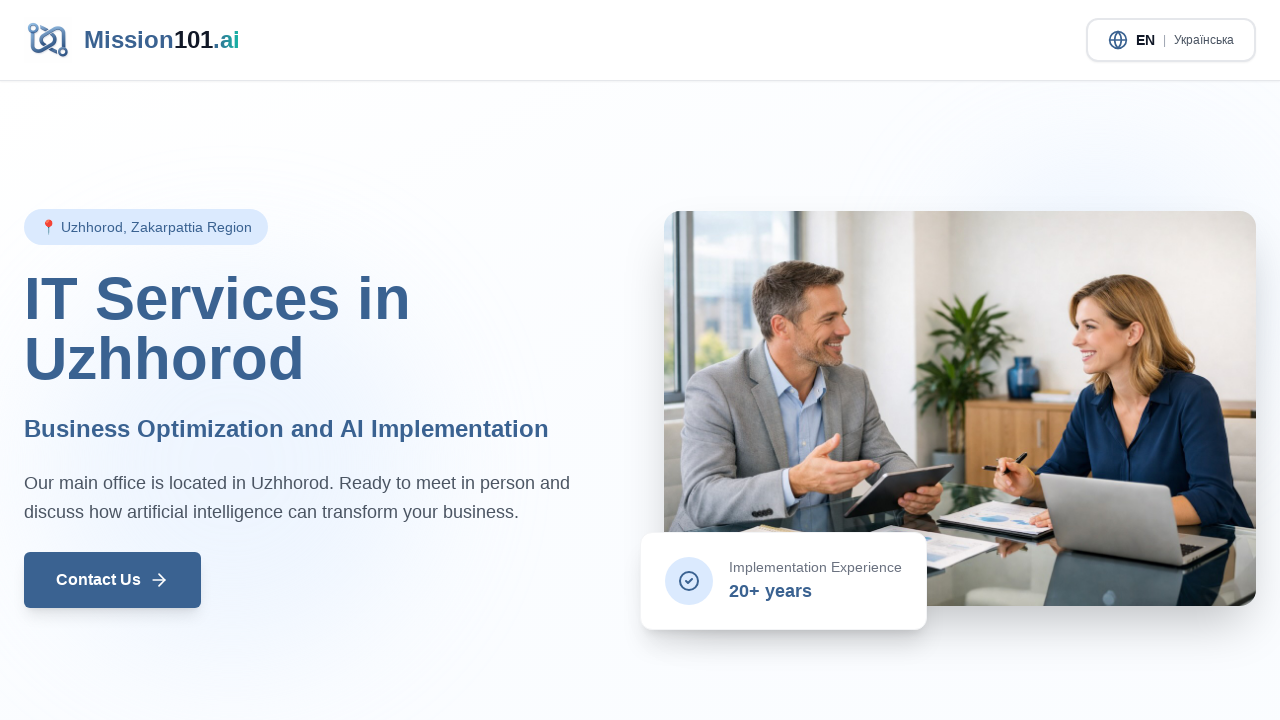

Waited for English page to reach networkidle state
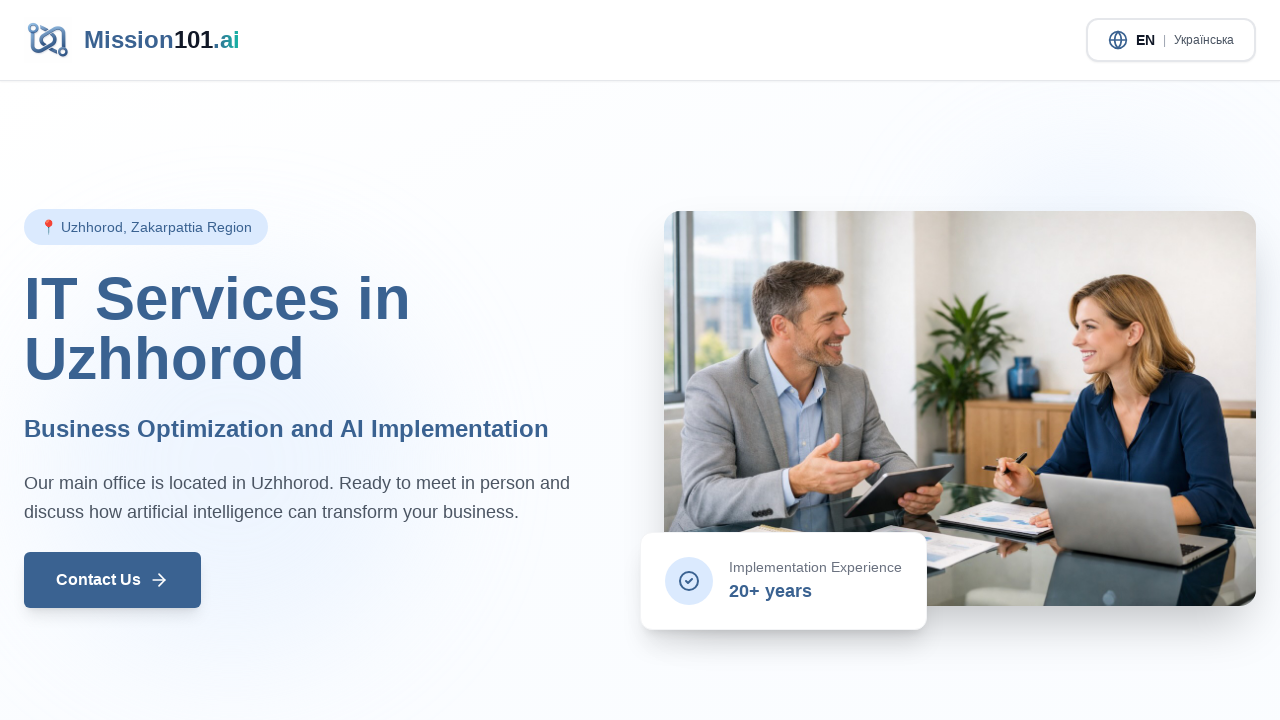

Retrieved English page title text
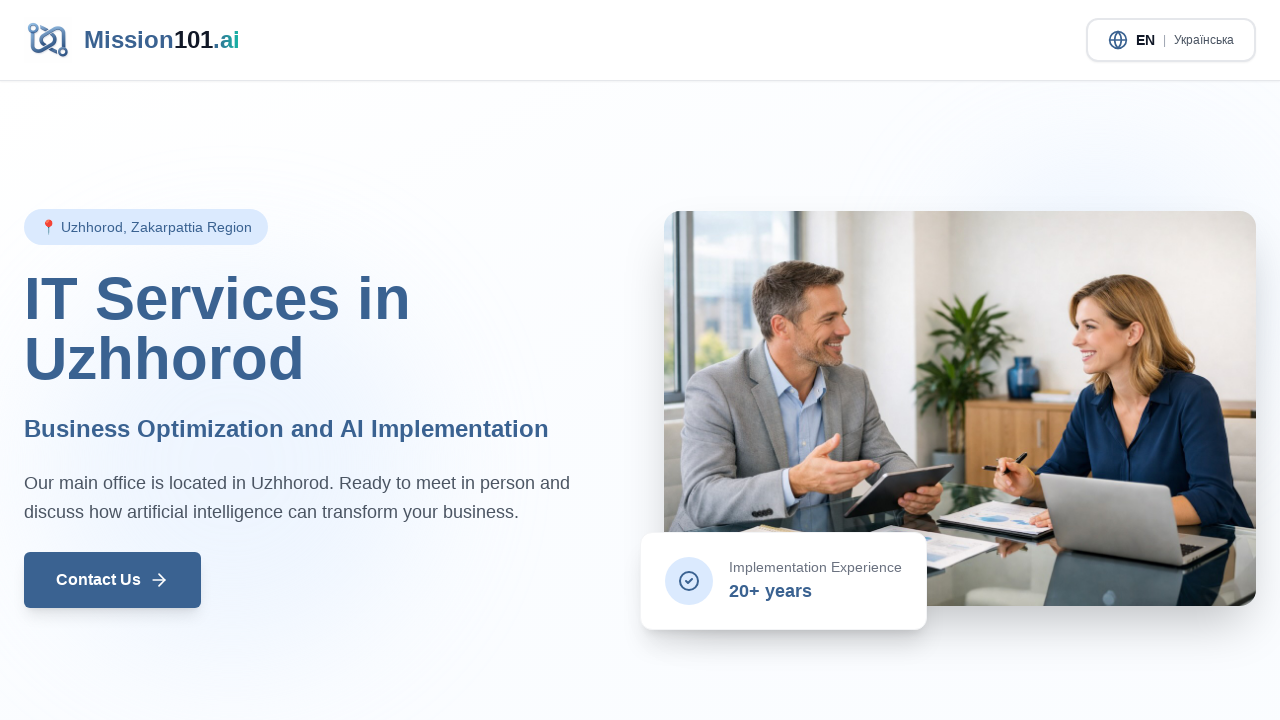

Verified English title contains 'Uzhhorod'
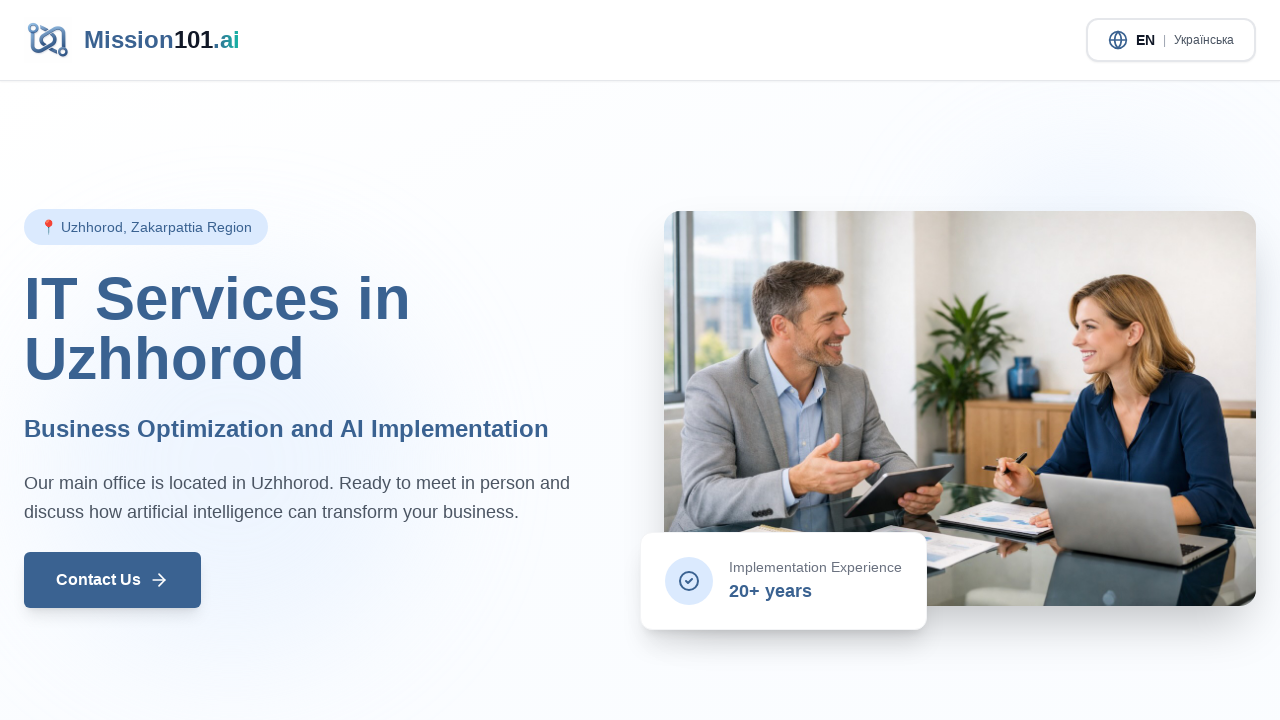

Verified English title does not contain Ukrainian text 'Ужгород'
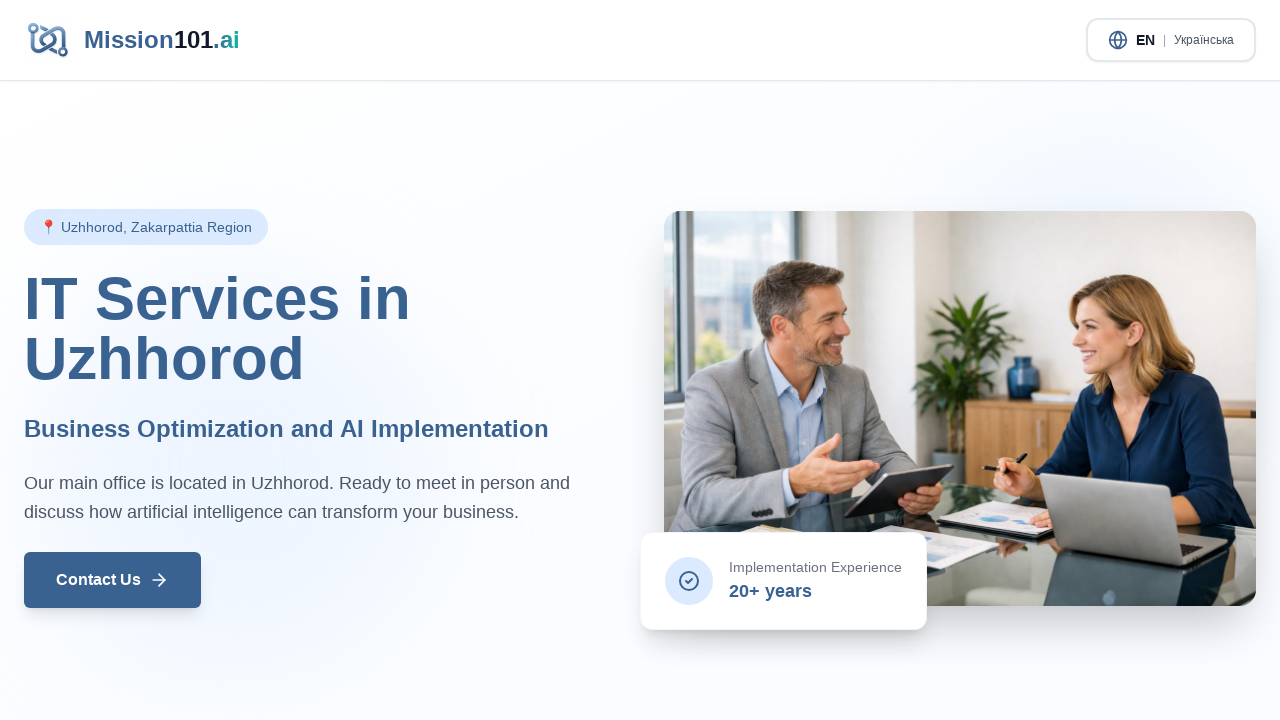

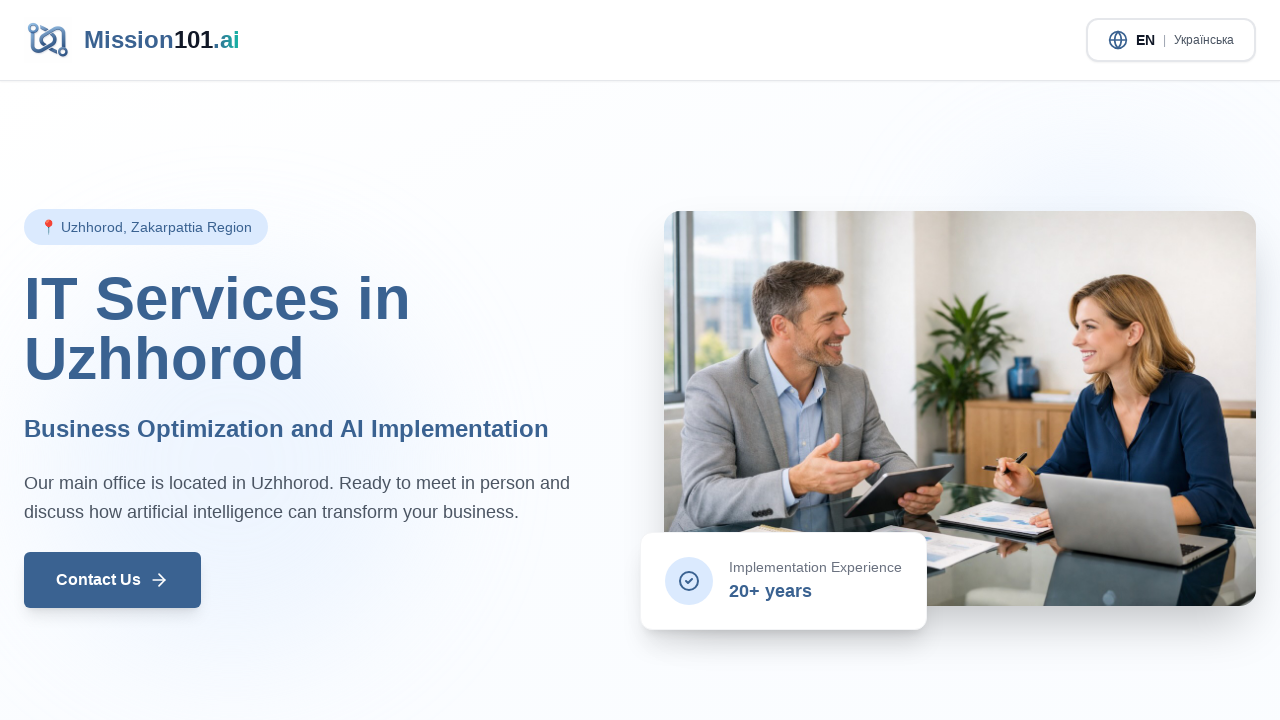